Tests navigation to the Coverage Map page by clicking on a link with partial text "Coverage"

Starting URL: https://www.assurancewireless.com/

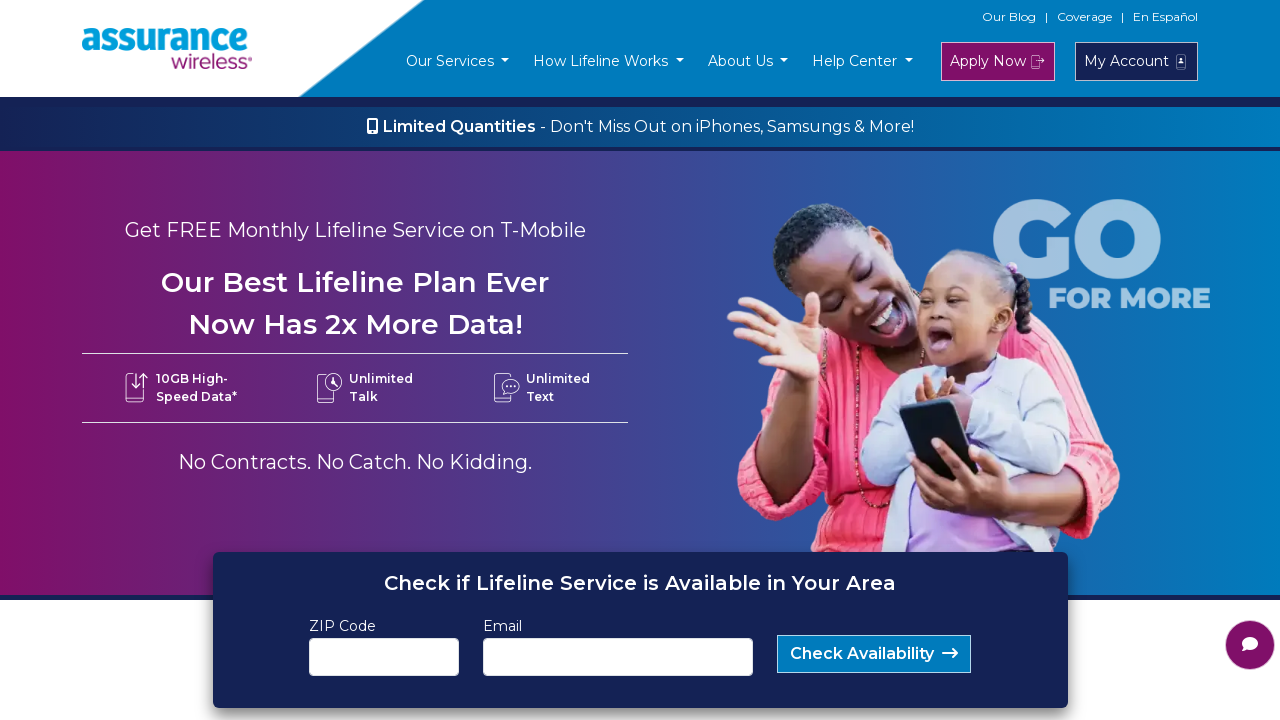

Clicked on link with partial text 'Coverage' to navigate to Coverage Map page at (1084, 16) on a:has-text('Coverage')
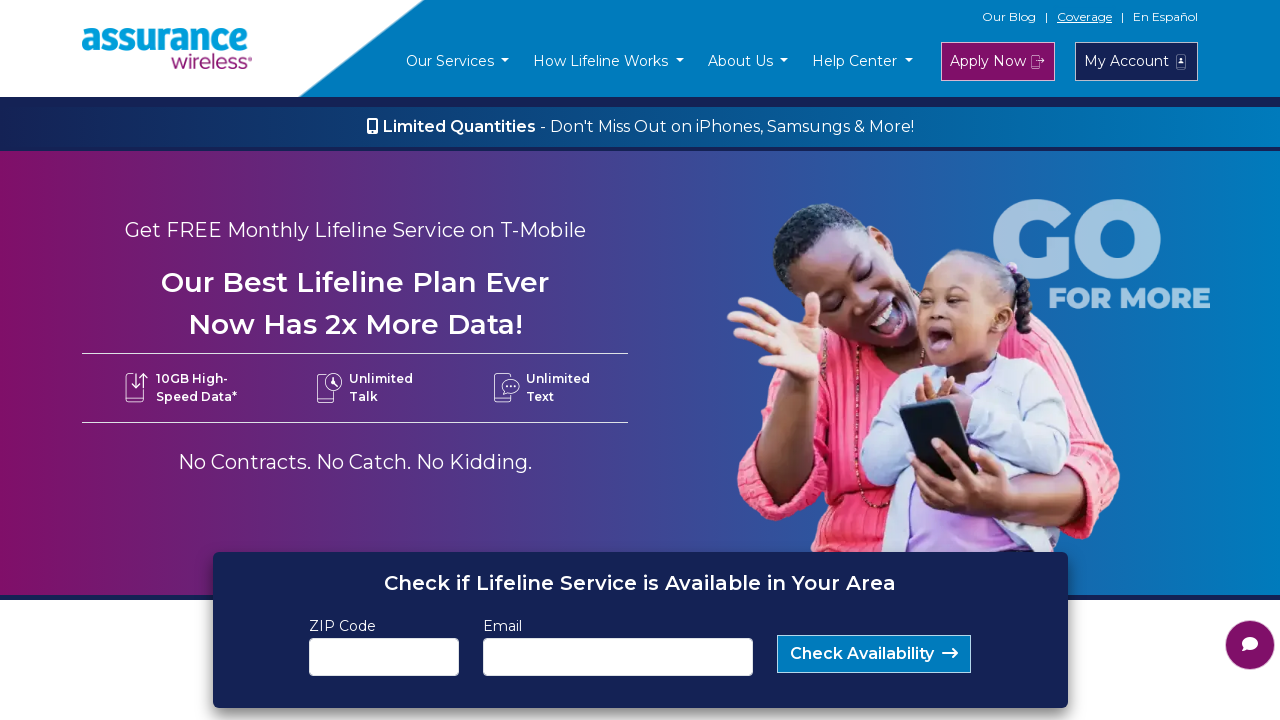

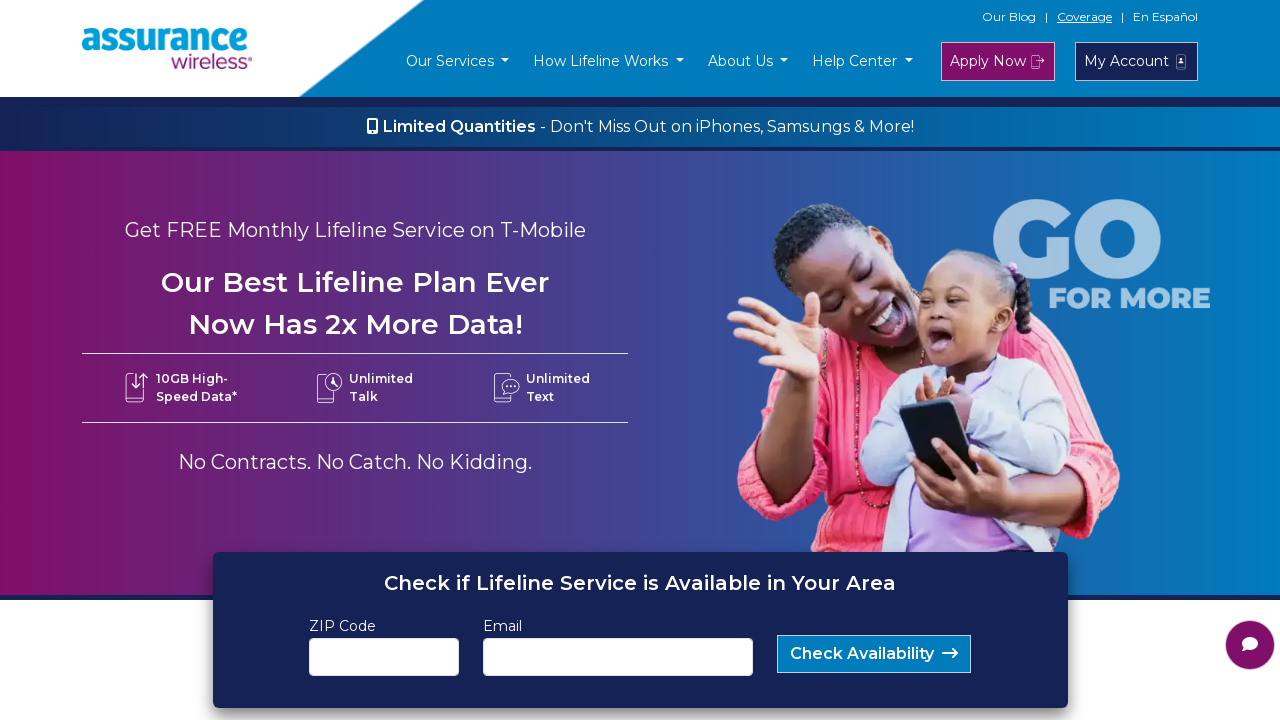